Creates todo items including one with extra whitespace and verifies text is trimmed

Starting URL: https://demo.playwright.dev/todomvc

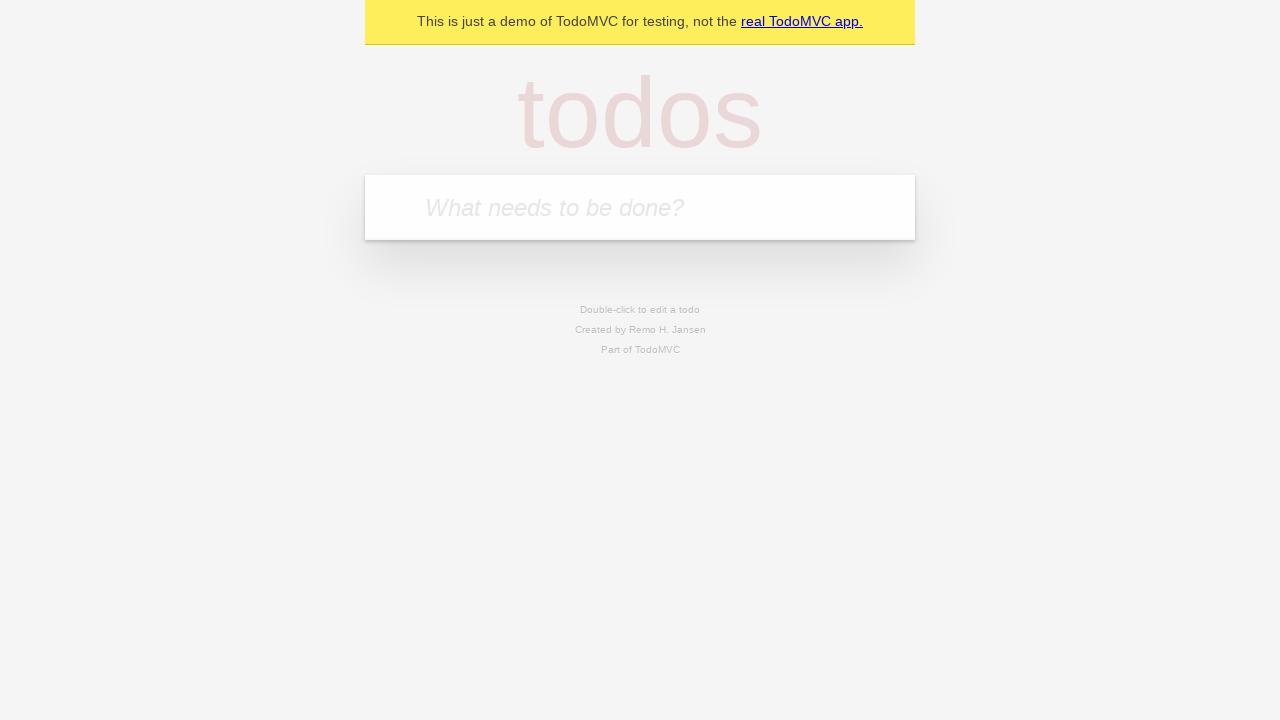

Filled todo input with 'complete code challenge for reach' on input.new-todo
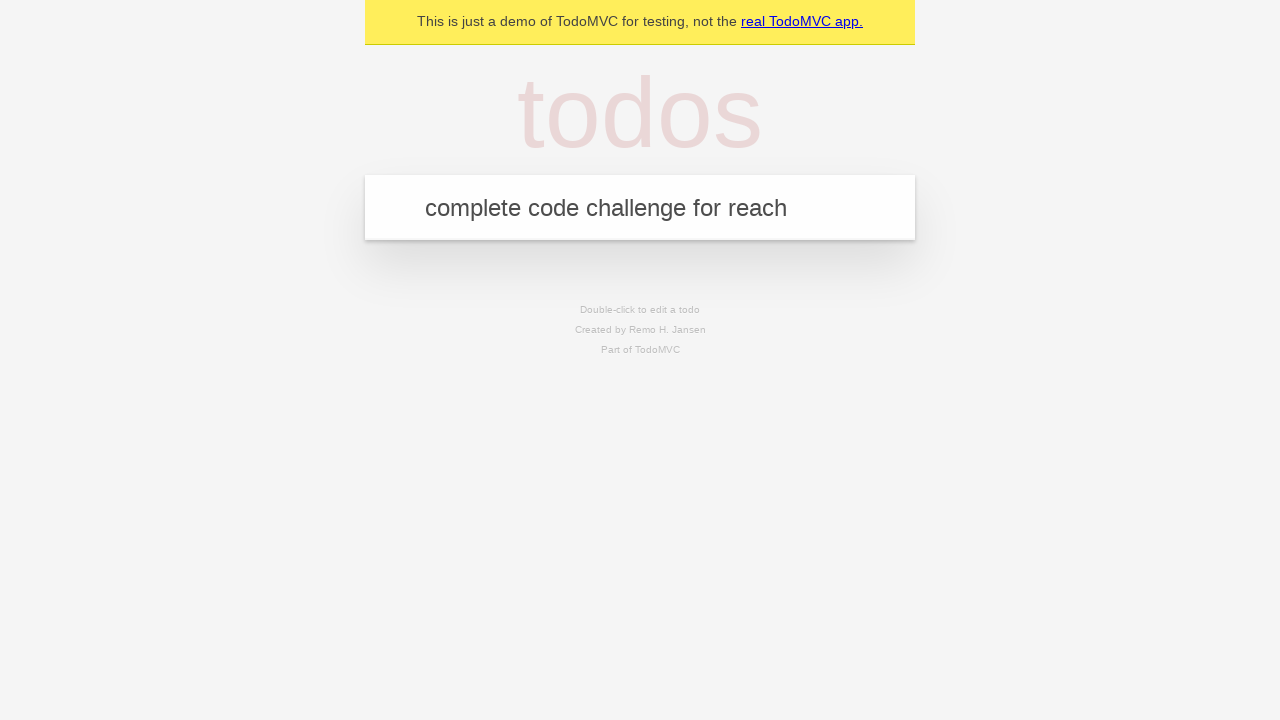

Pressed Enter to create todo 'complete code challenge for reach' on input.new-todo
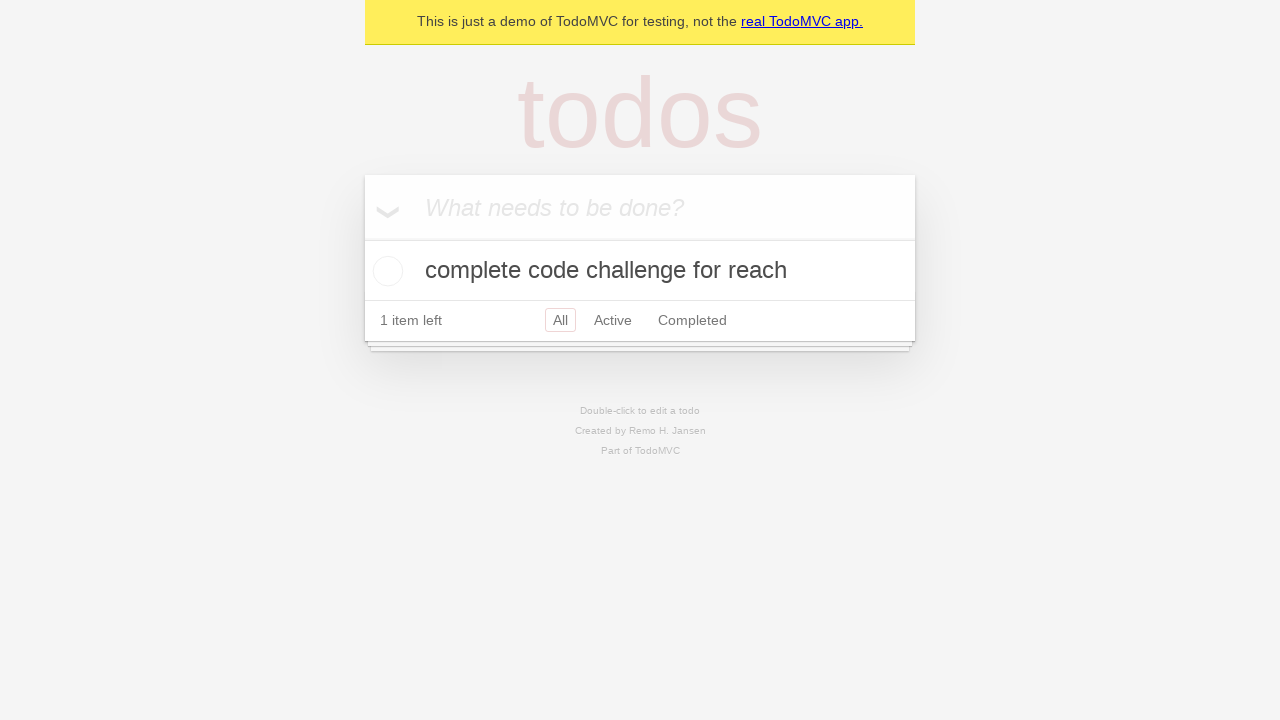

Filled todo input with 'ensure coverage for all items is automated' on input.new-todo
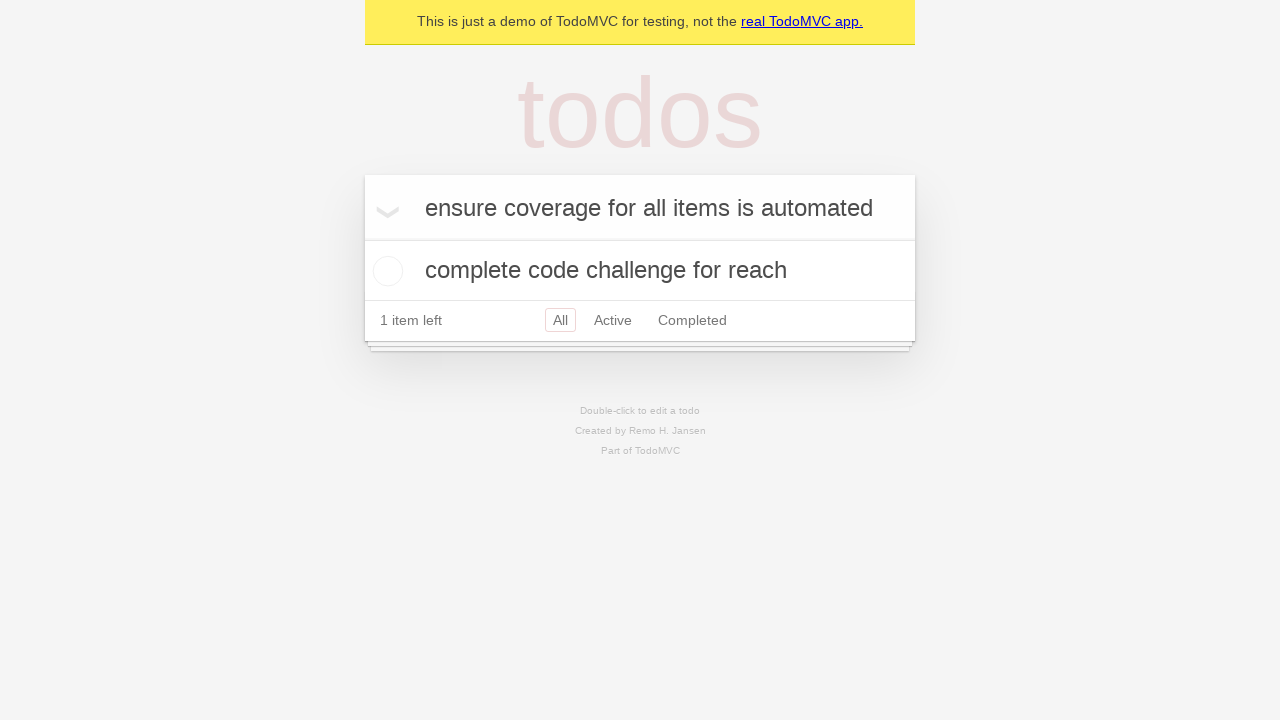

Pressed Enter to create todo 'ensure coverage for all items is automated' on input.new-todo
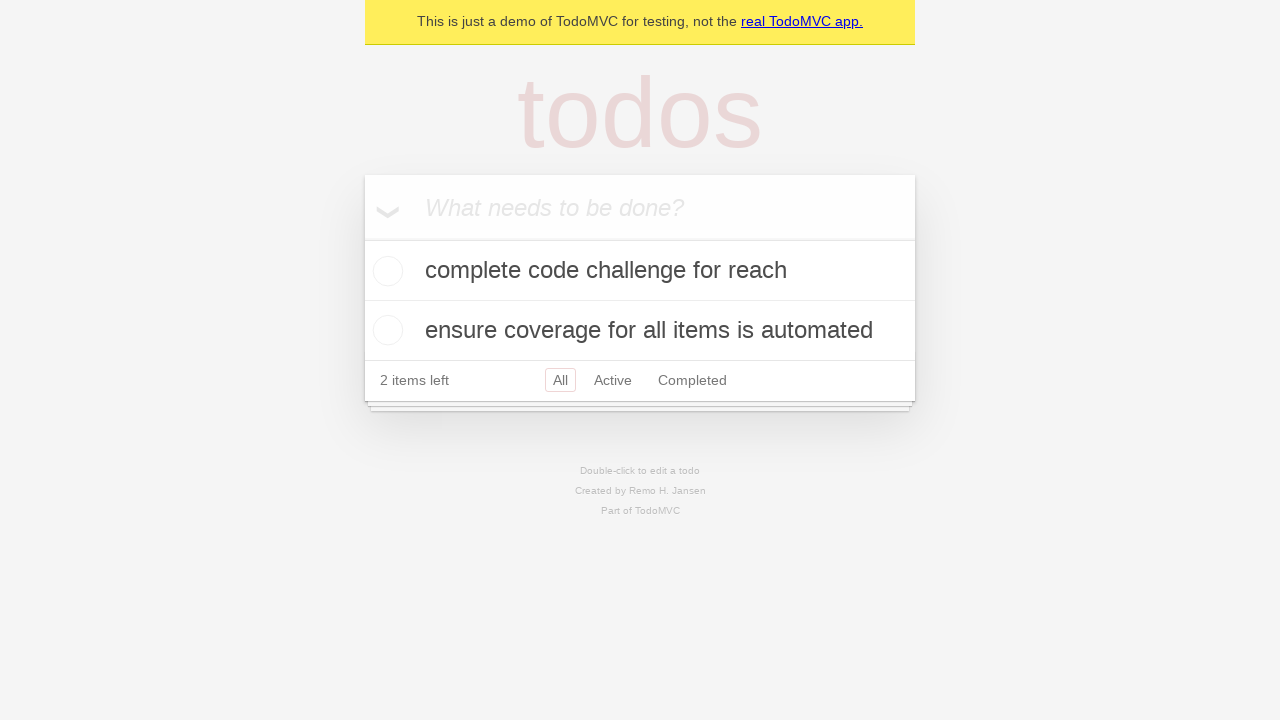

Filled todo input with 'discuss solutions' on input.new-todo
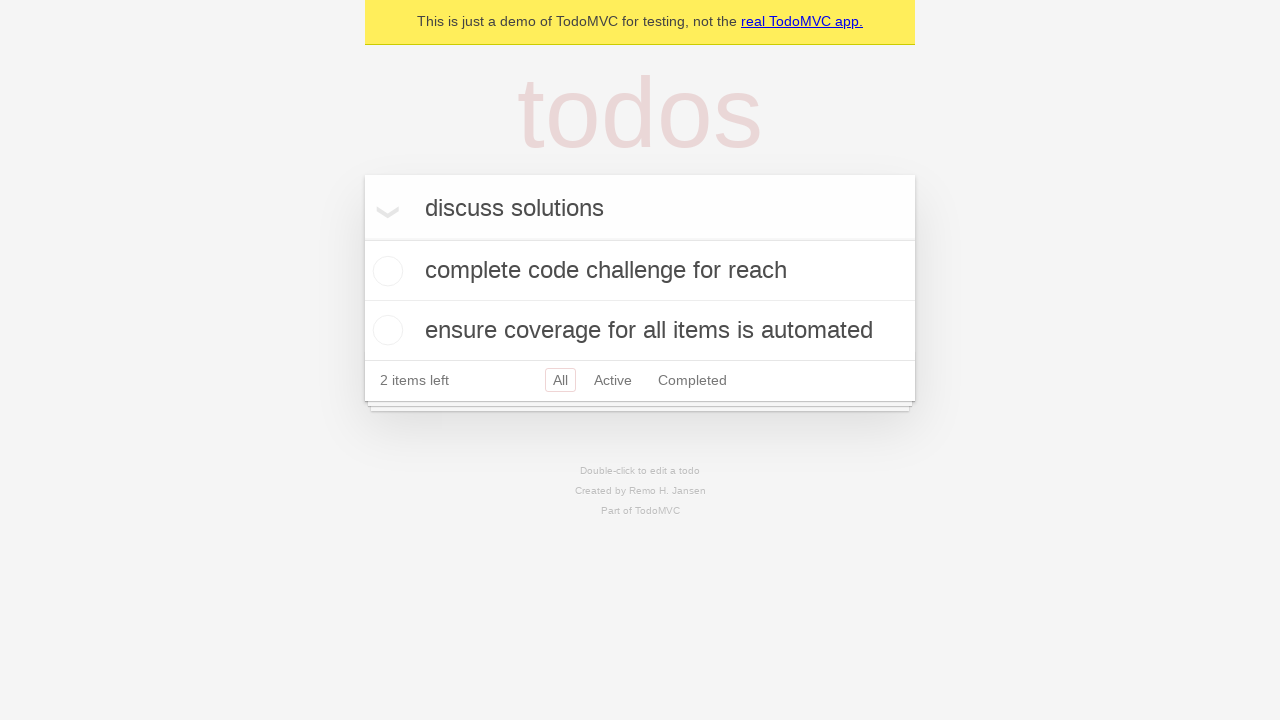

Pressed Enter to create todo 'discuss solutions' on input.new-todo
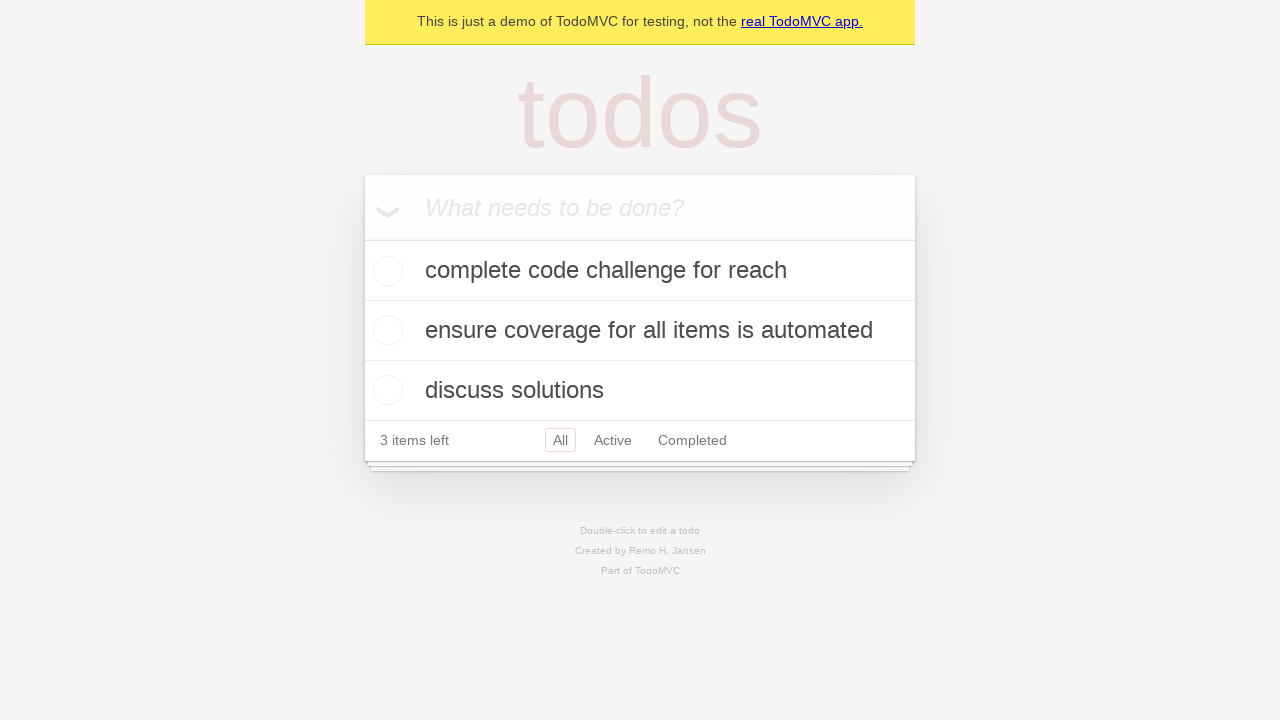

Filled todo input with text containing extra whitespace on input.new-todo
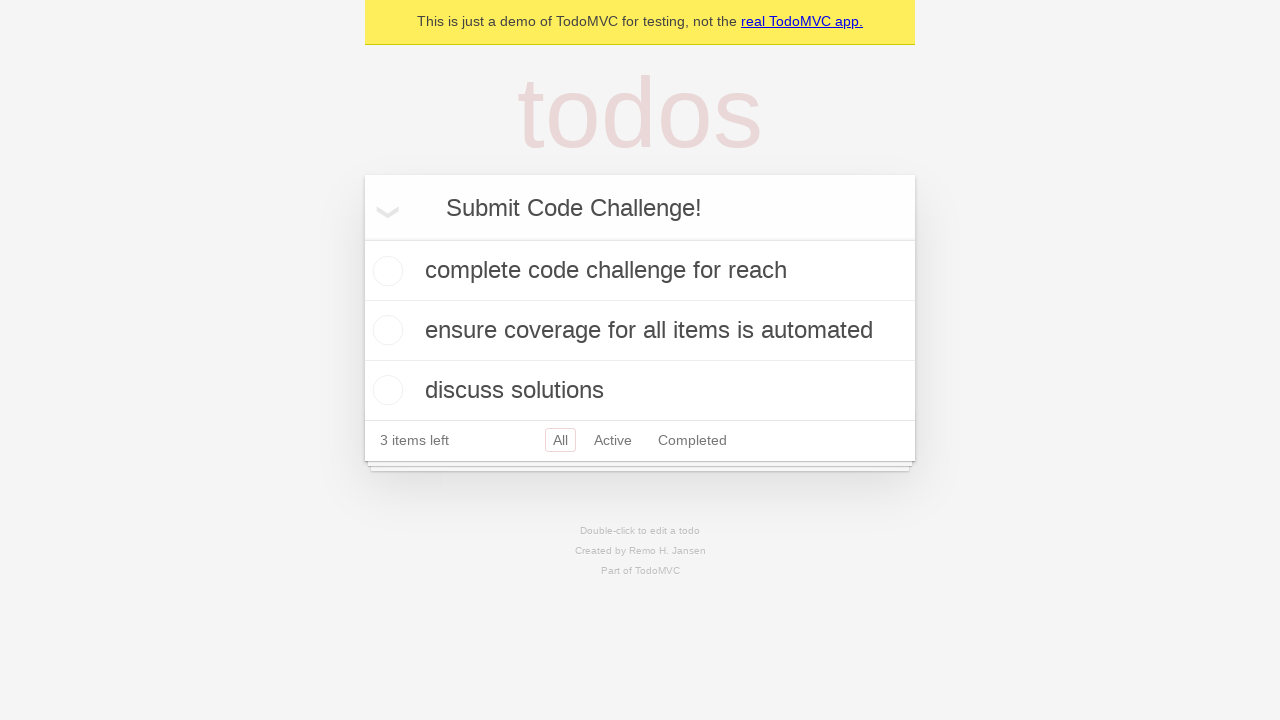

Pressed Enter to create todo with whitespace on input.new-todo
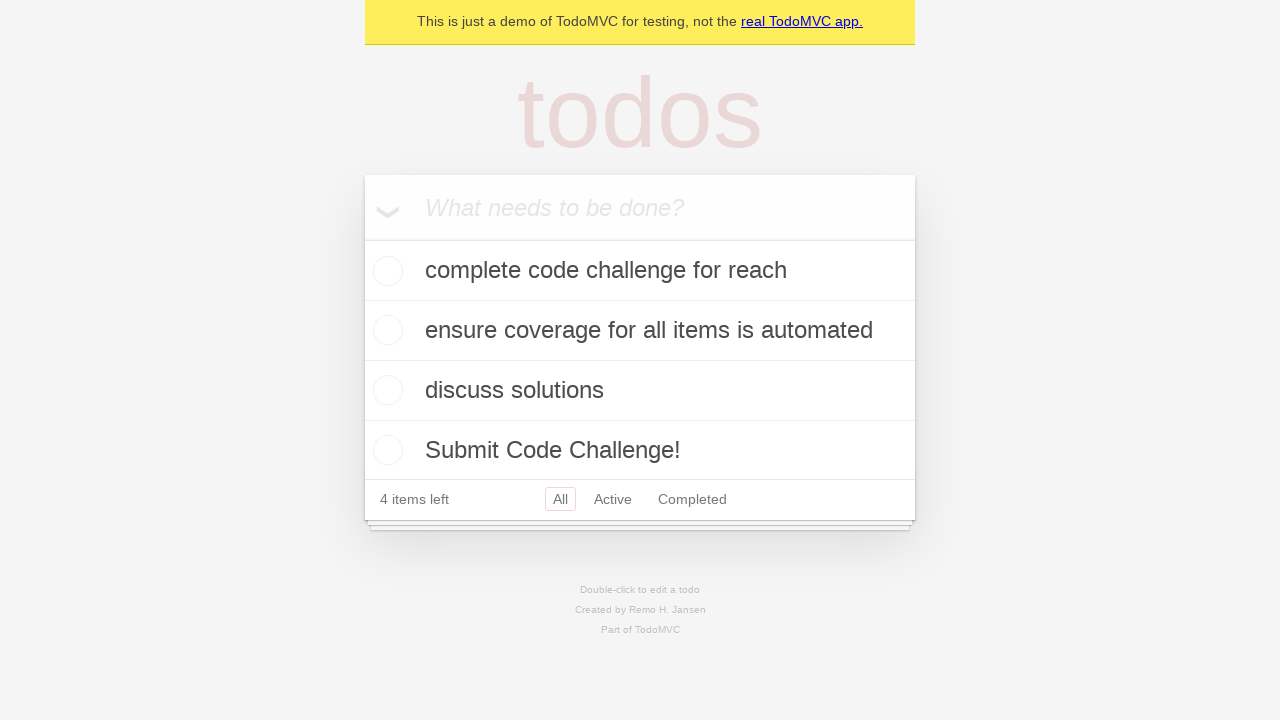

Waited for todo item to appear and verified text is trimmed
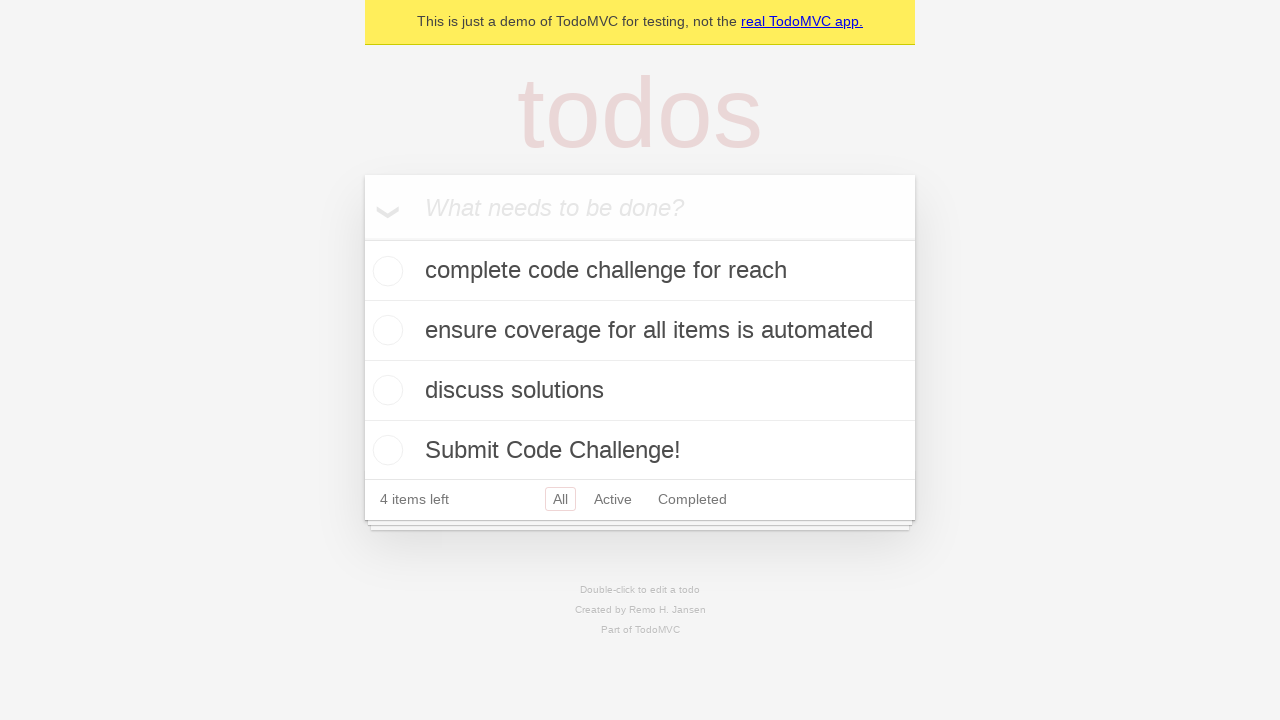

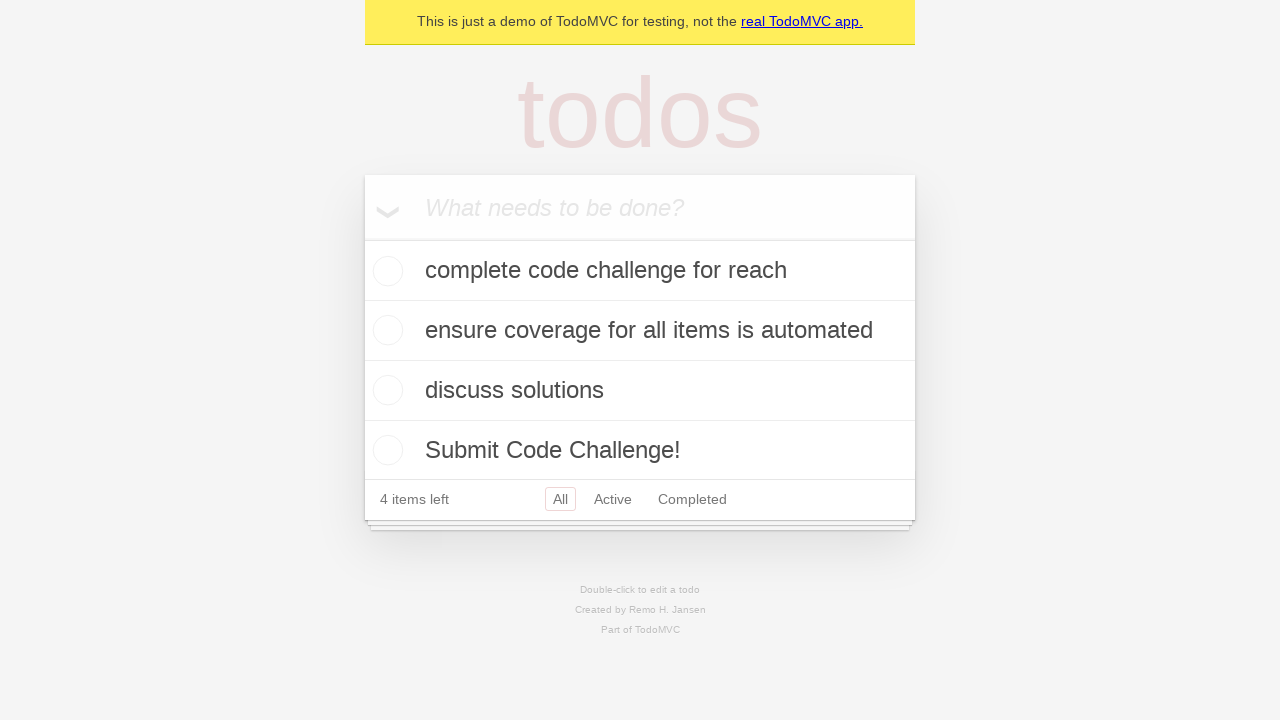